Navigates to a practice automation page and interacts with a web table by scrolling to it and verifying its structure

Starting URL: https://rahulshettyacademy.com/AutomationPractice/

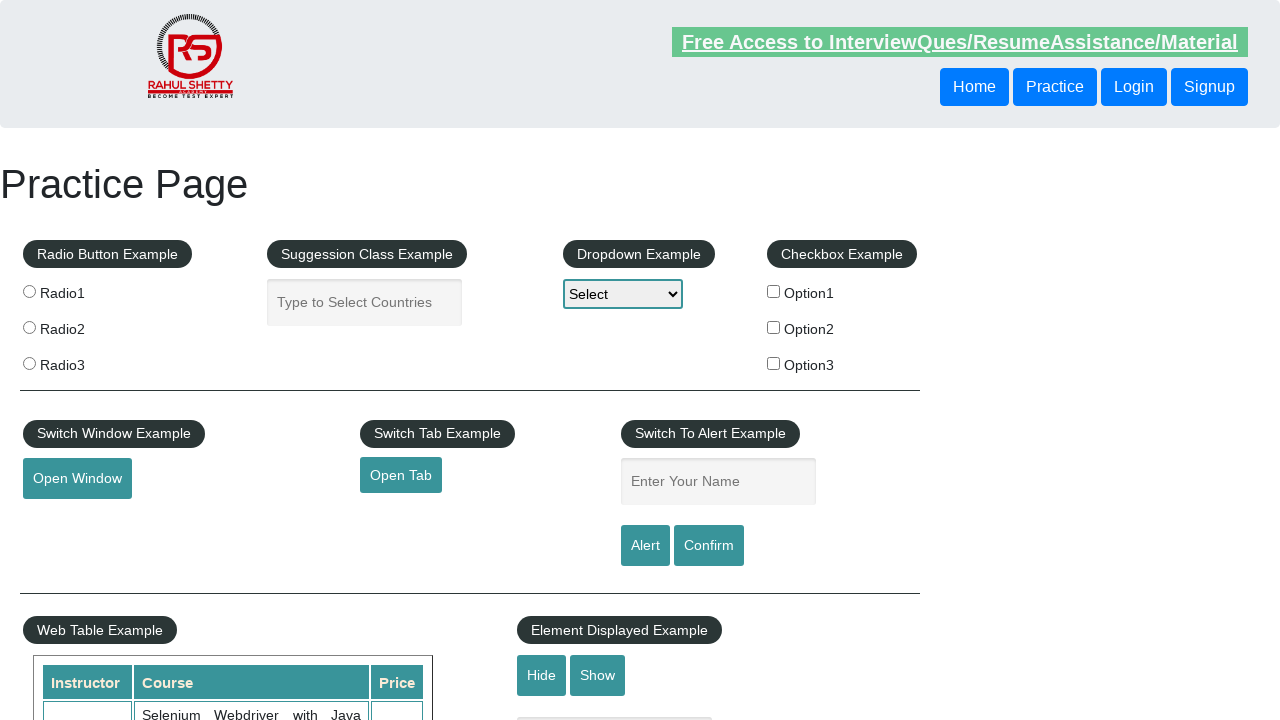

Navigated to Rahul Shetty Academy automation practice page
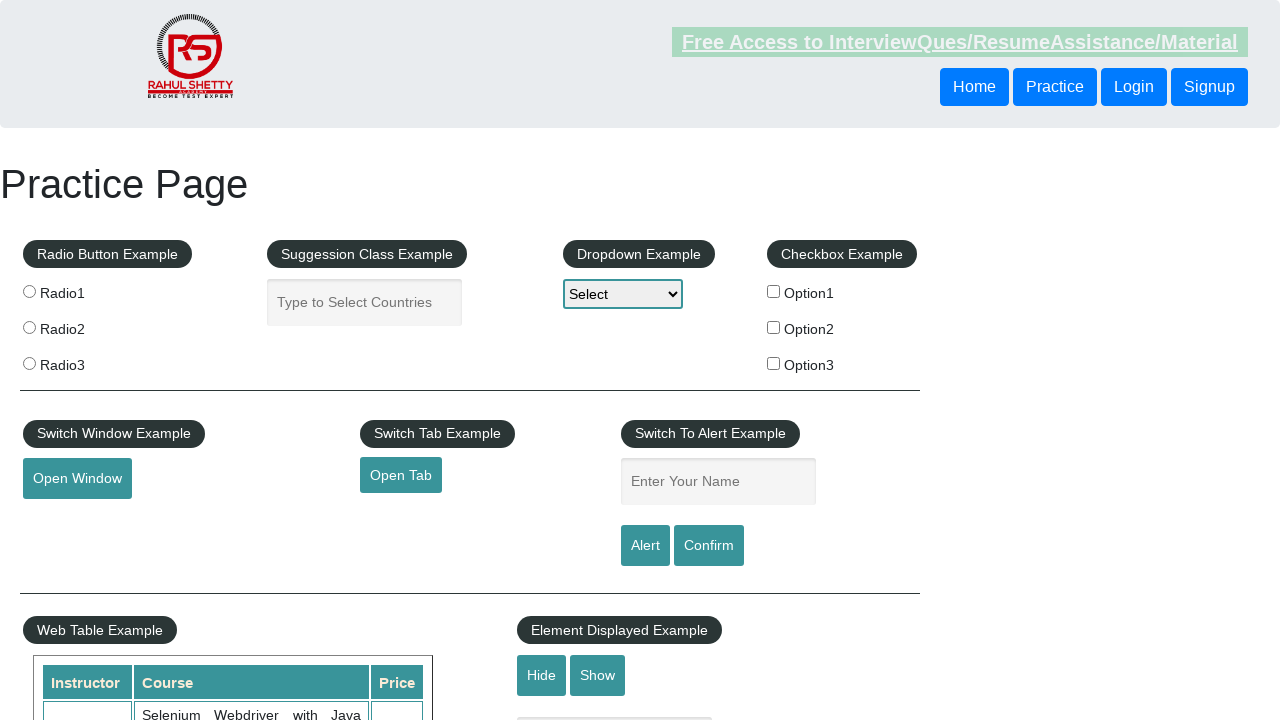

Scrolled down 650 pixels to locate web table
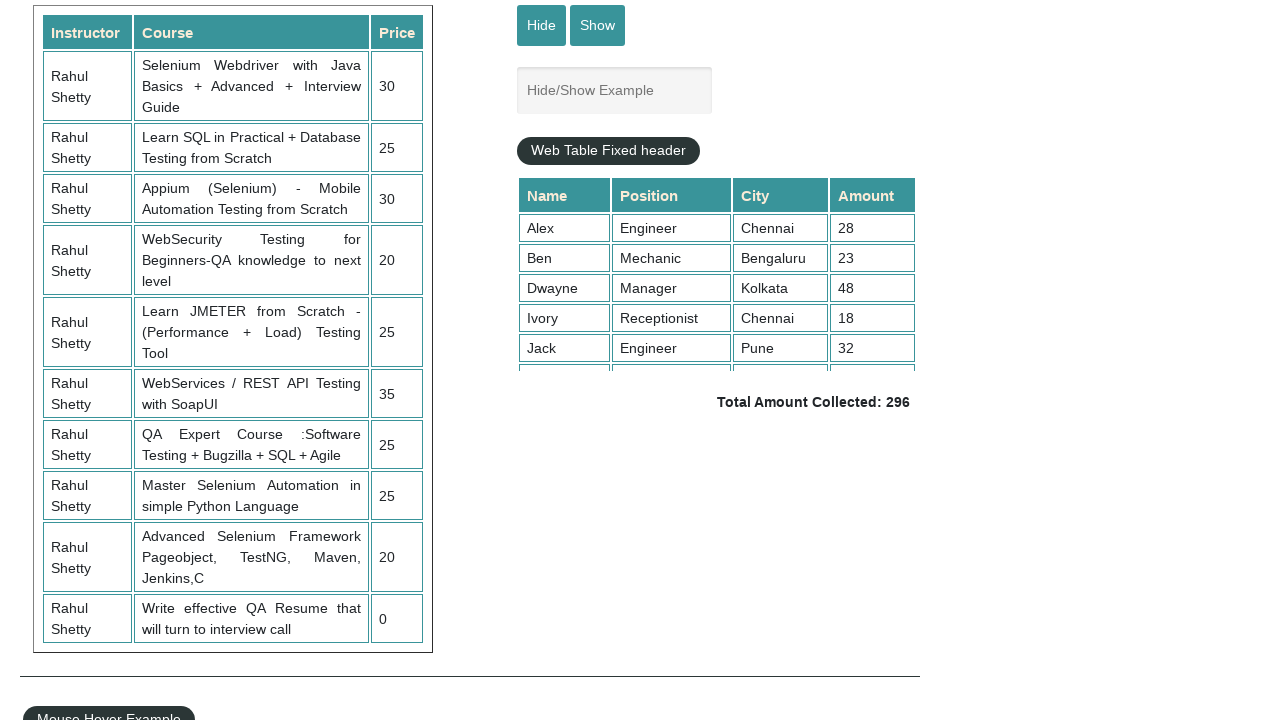

Waited for courses table to be visible
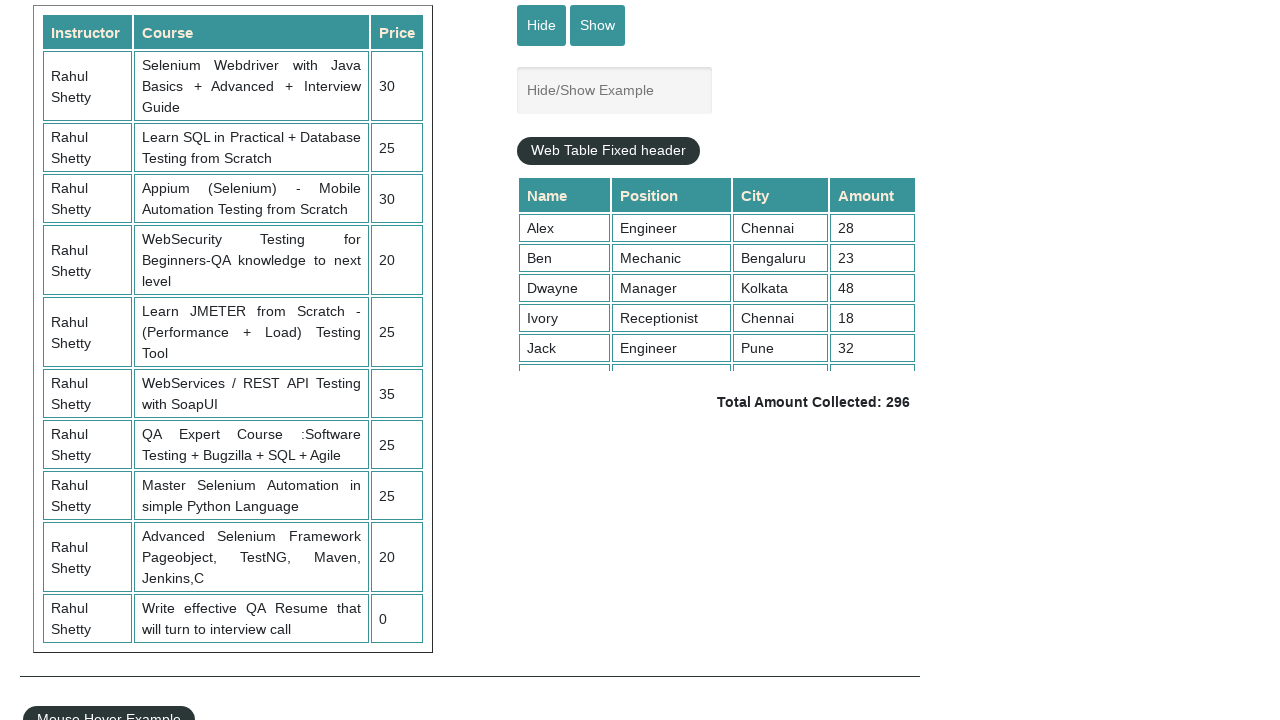

Verified table body rows exist
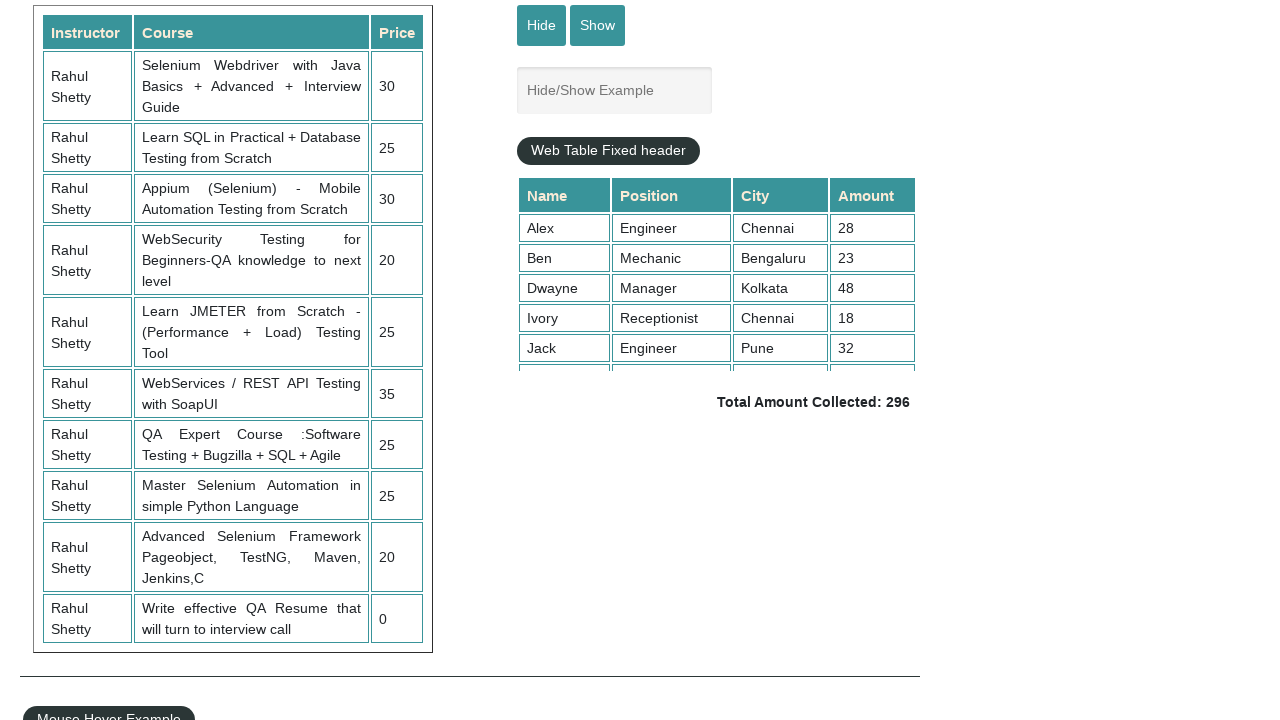

Verified table header cells exist
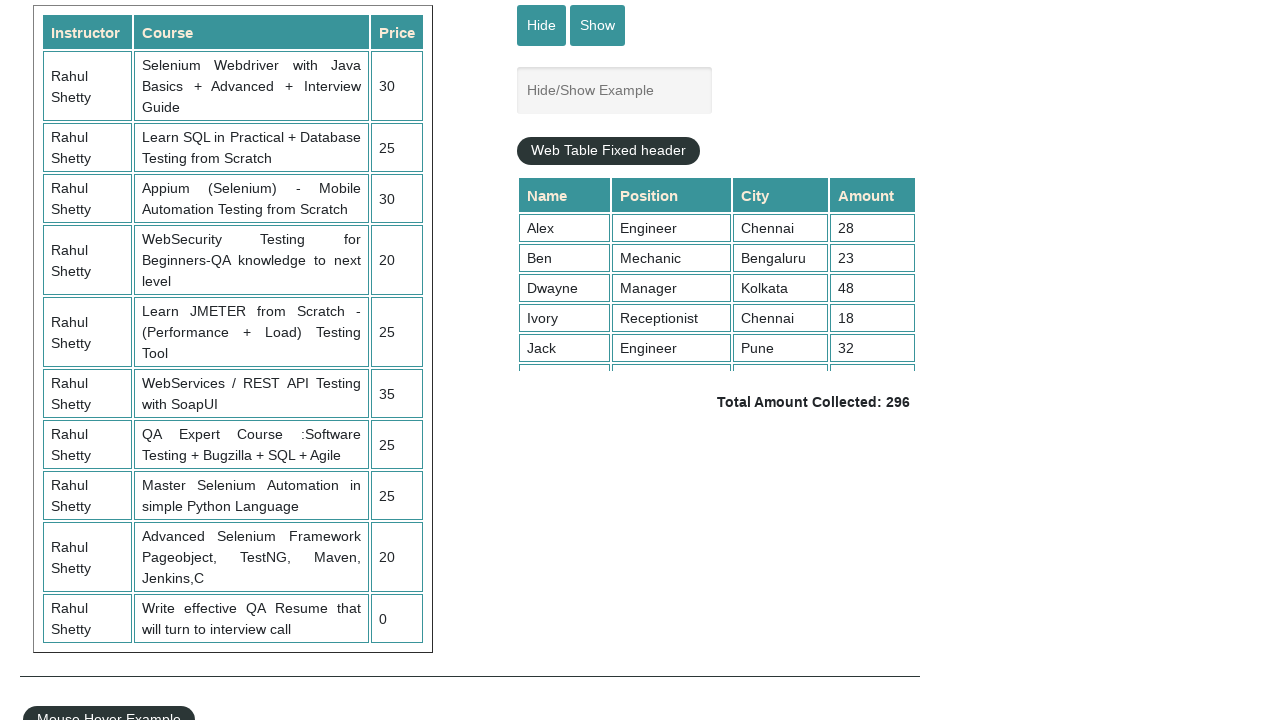

Verified third row data cells are accessible
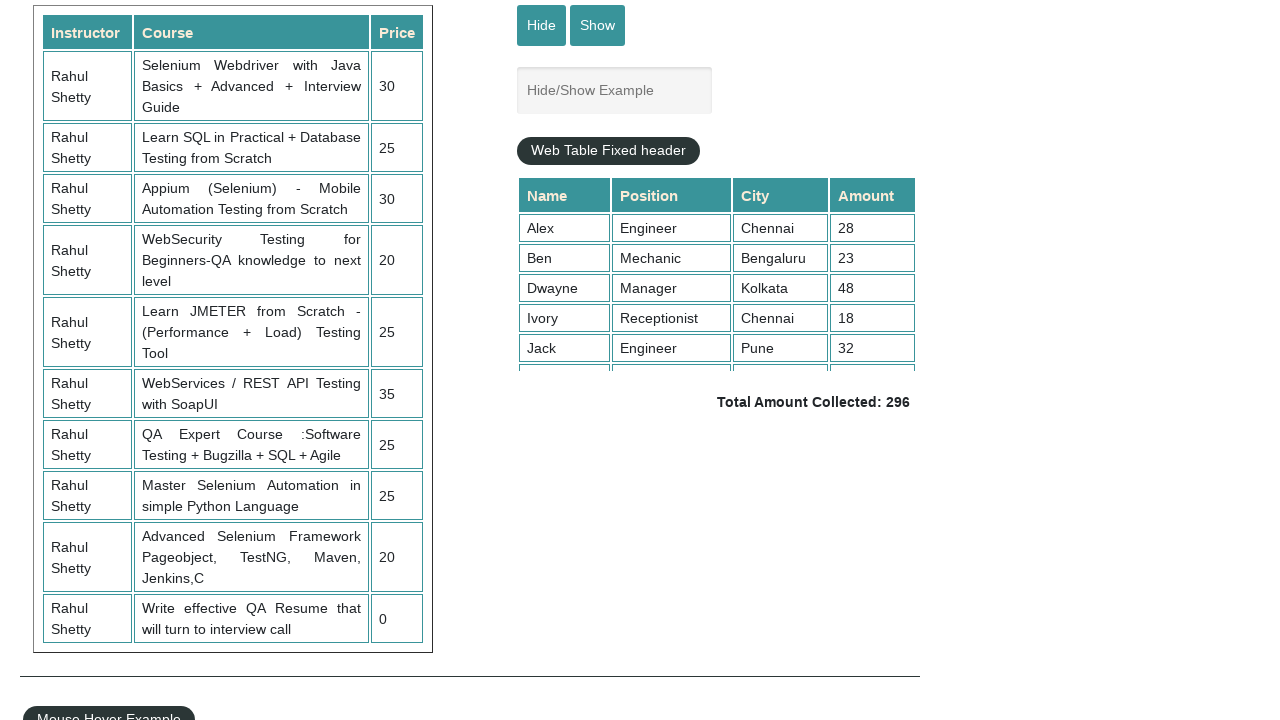

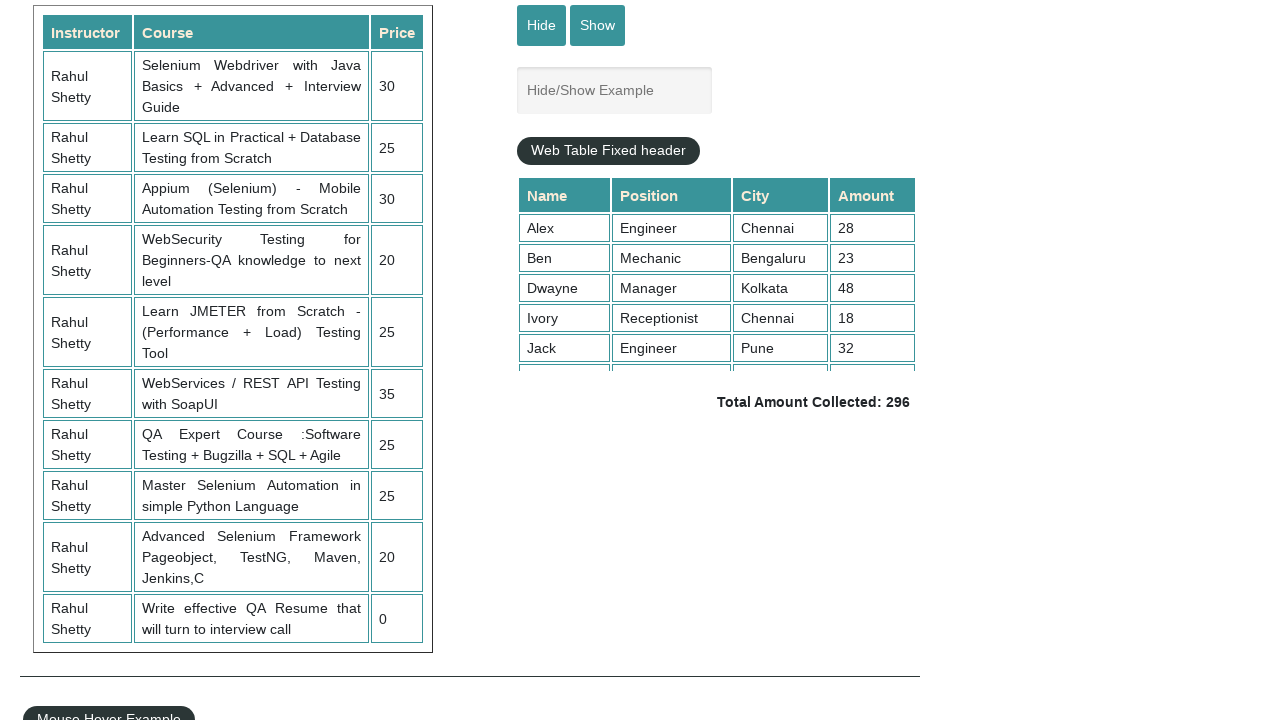